Tests radio button functionality by clicking on three different radio buttons using various selector strategies (id, CSS selector, and XPath)

Starting URL: https://formy-project.herokuapp.com/radiobutton

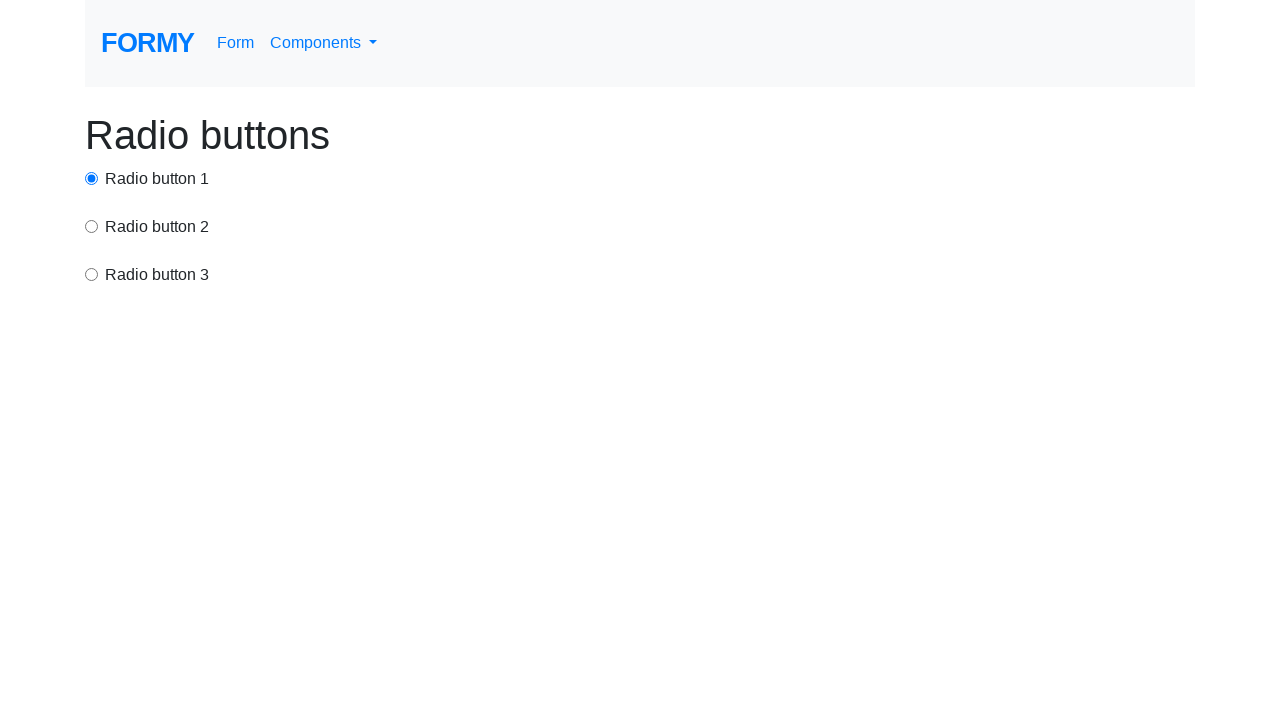

Clicked first radio button using id selector at (92, 178) on #radio-button-1
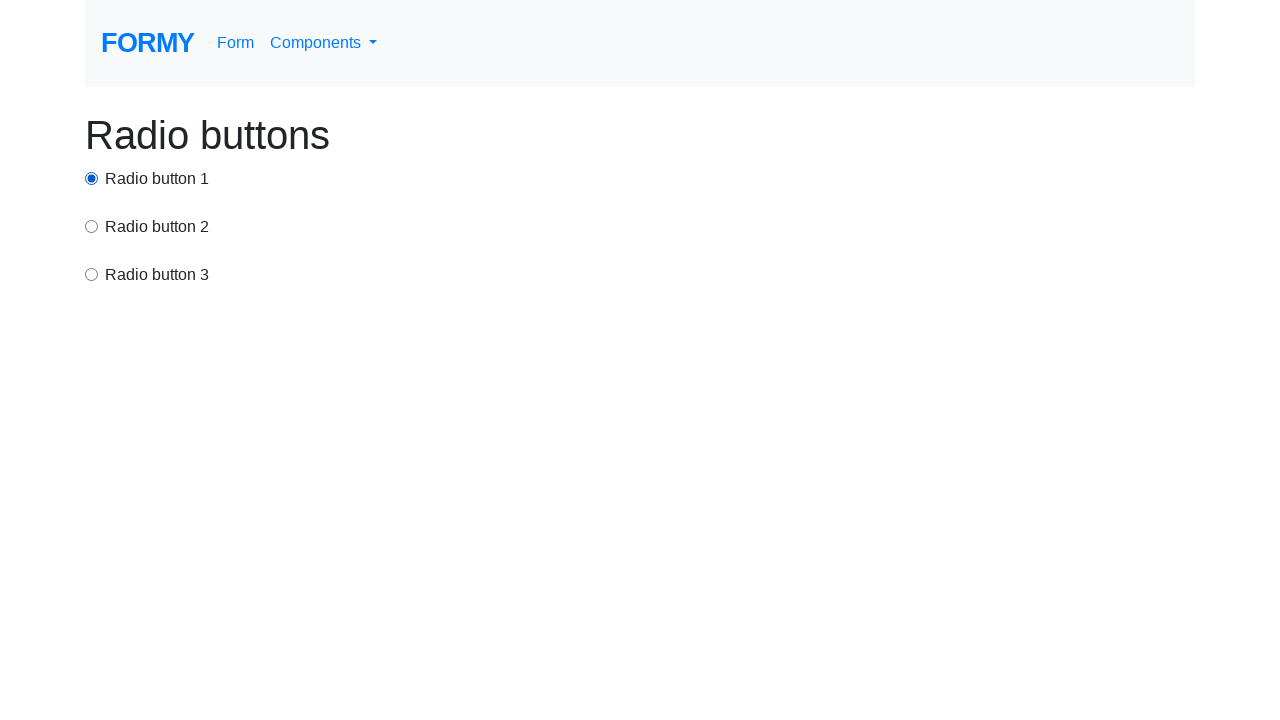

Clicked second radio button using CSS selector at (92, 226) on input[value='option2']
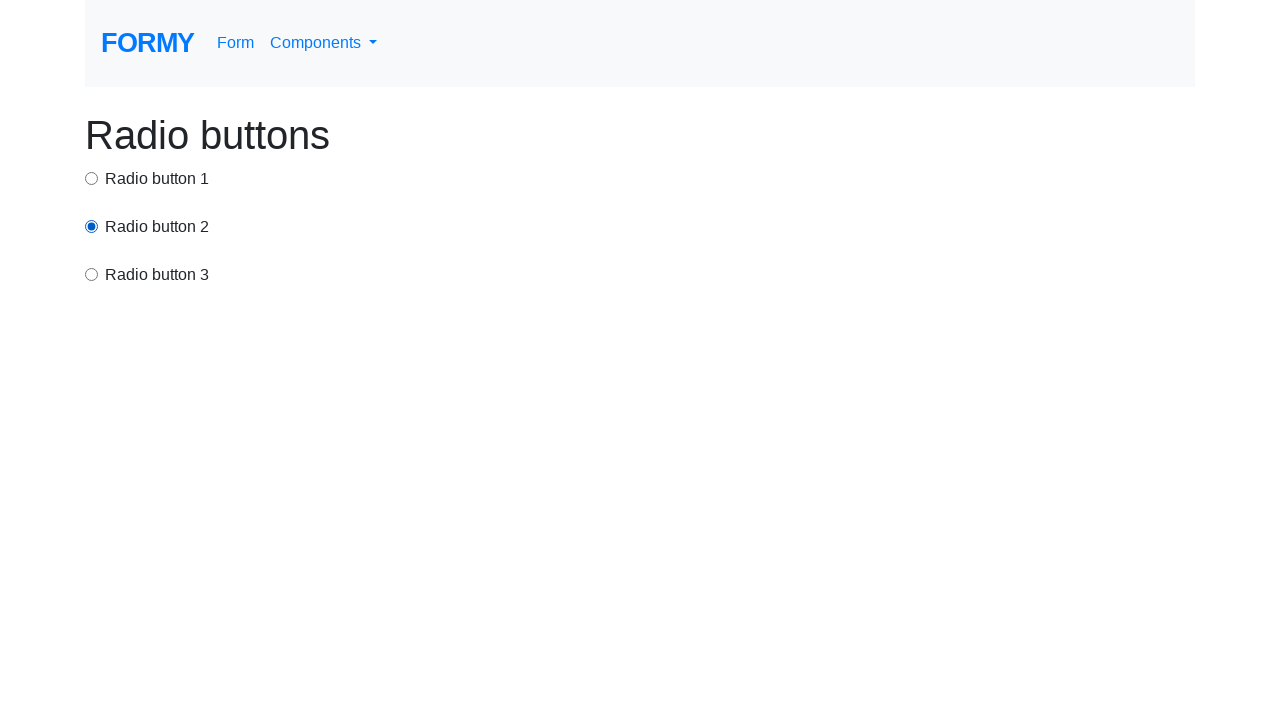

Clicked third radio button using XPath selector at (157, 275) on xpath=//html/body/div/div[3]/label
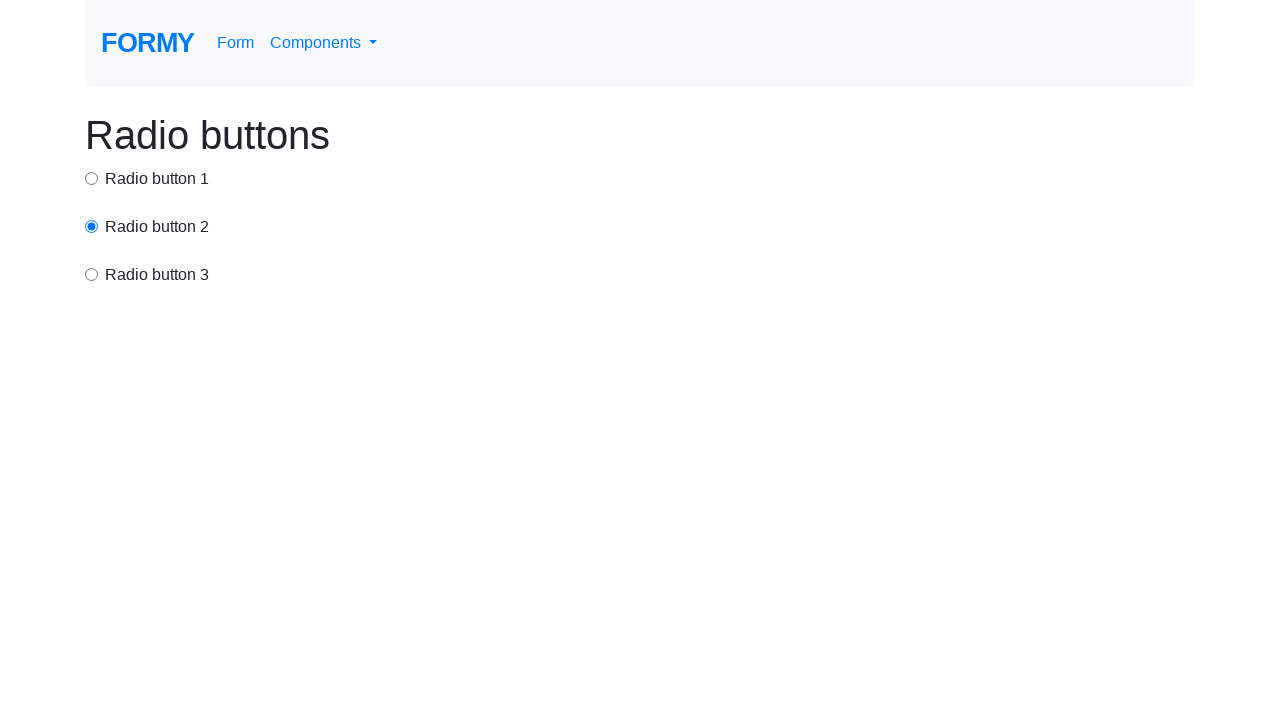

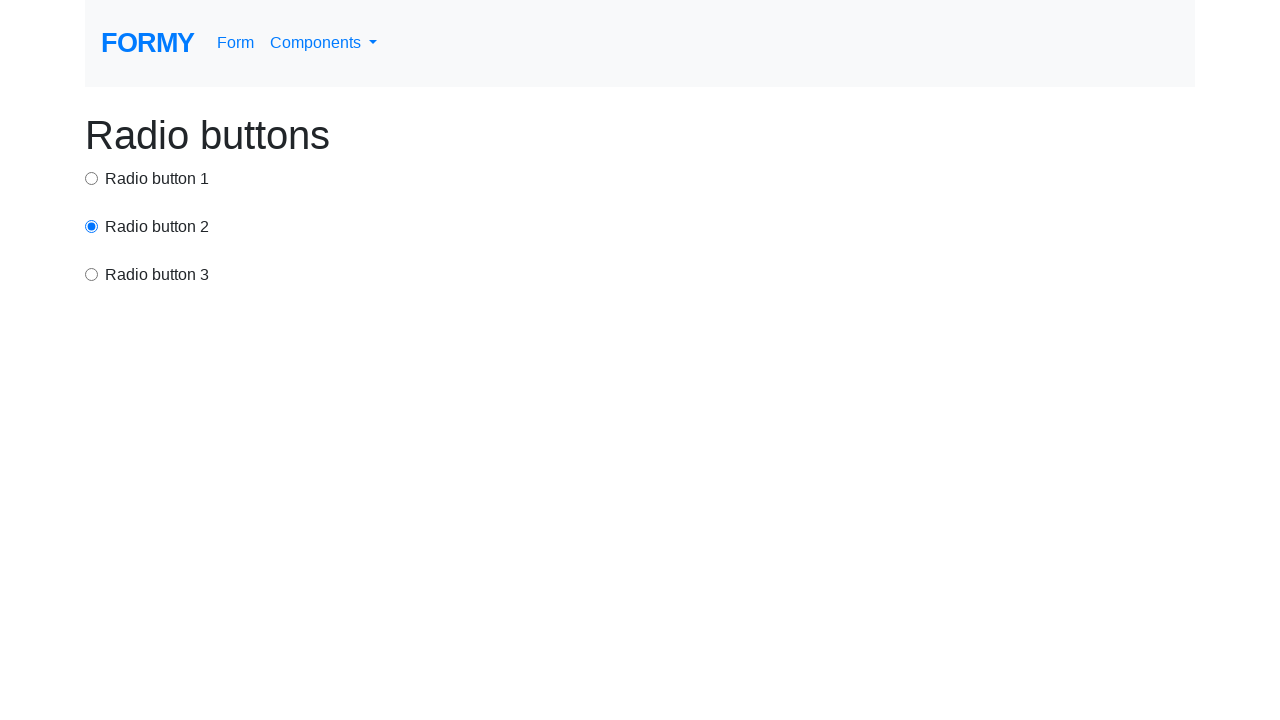